Tests add and delete elements functionality by clicking "Add Element" button three times to create delete buttons, then clicking each delete button to remove them

Starting URL: https://practice.cydeo.com/

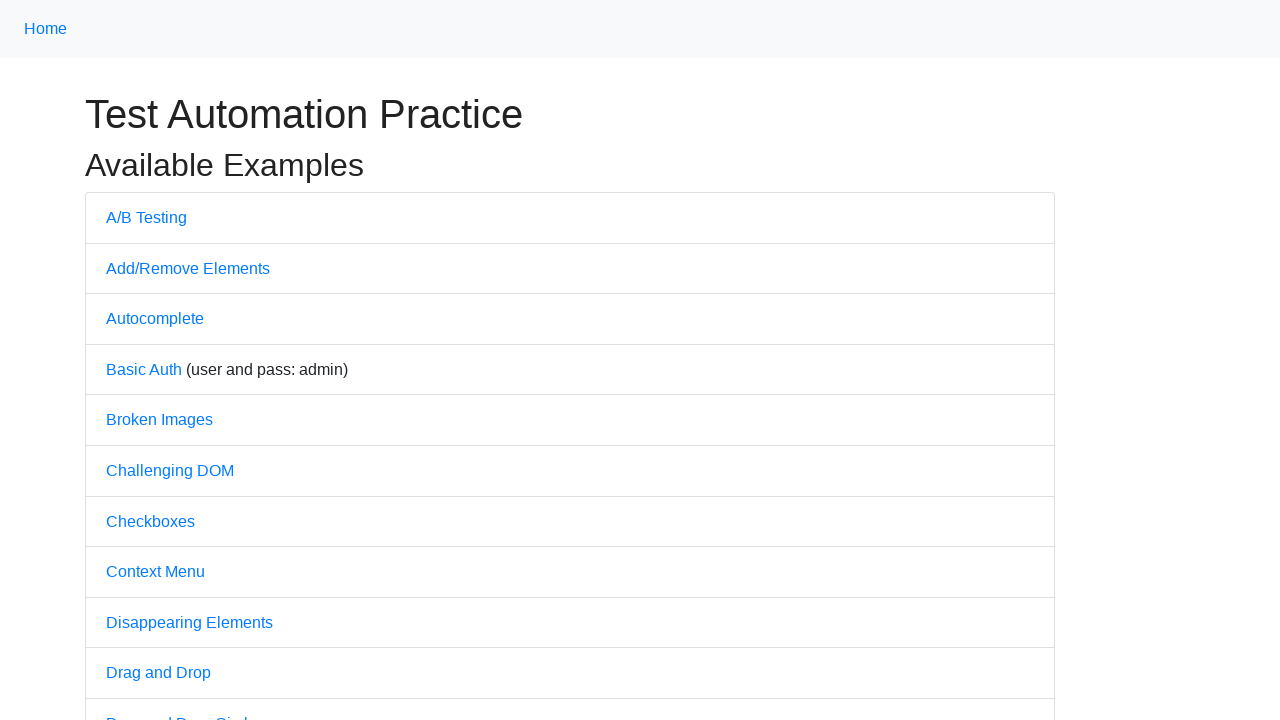

Clicked 'Add/Remove Elements' link to navigate to test page at (188, 268) on text=Add/Remove Elements
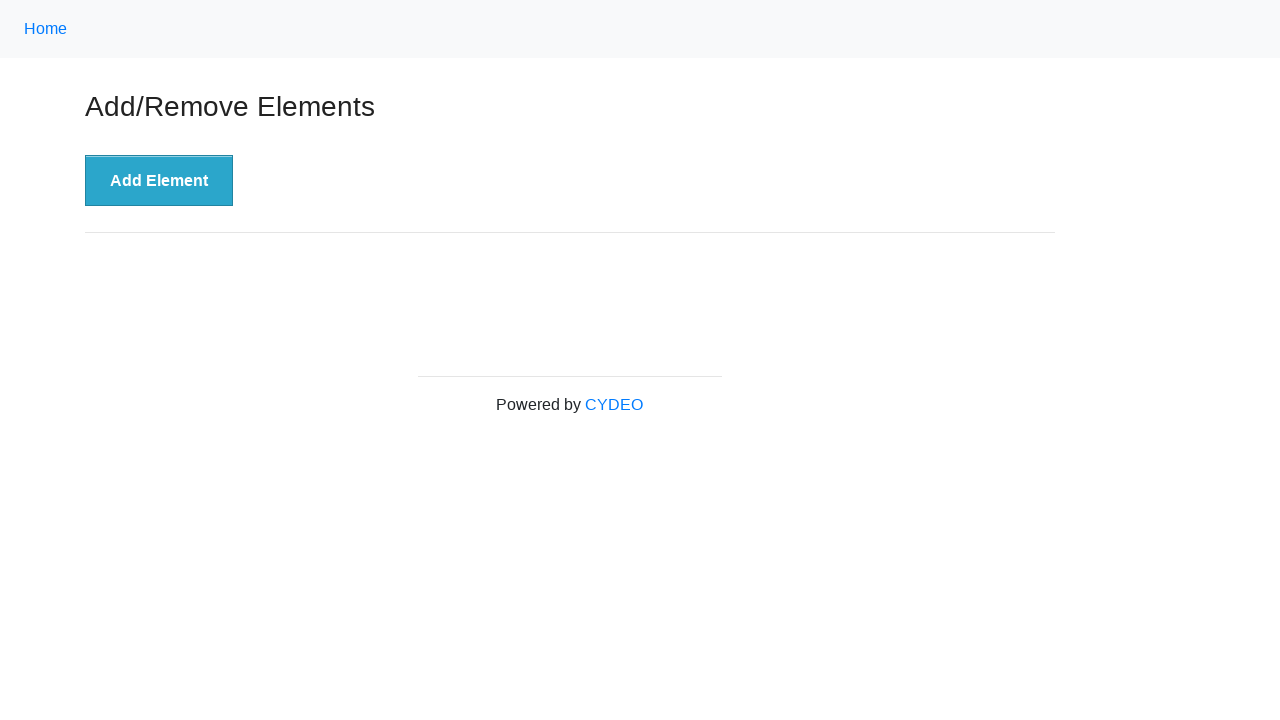

Add Element button appeared on the page
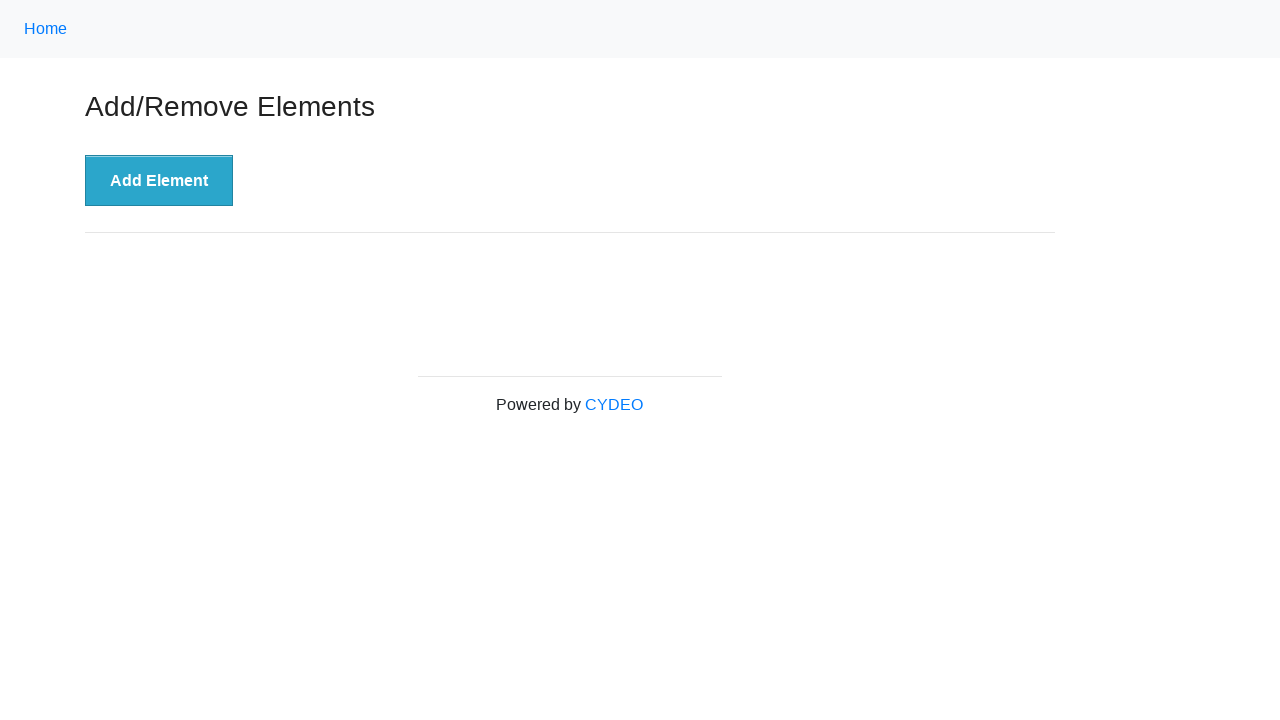

Clicked Add Element button (1st time) at (159, 181) on xpath=//button[.='Add Element']
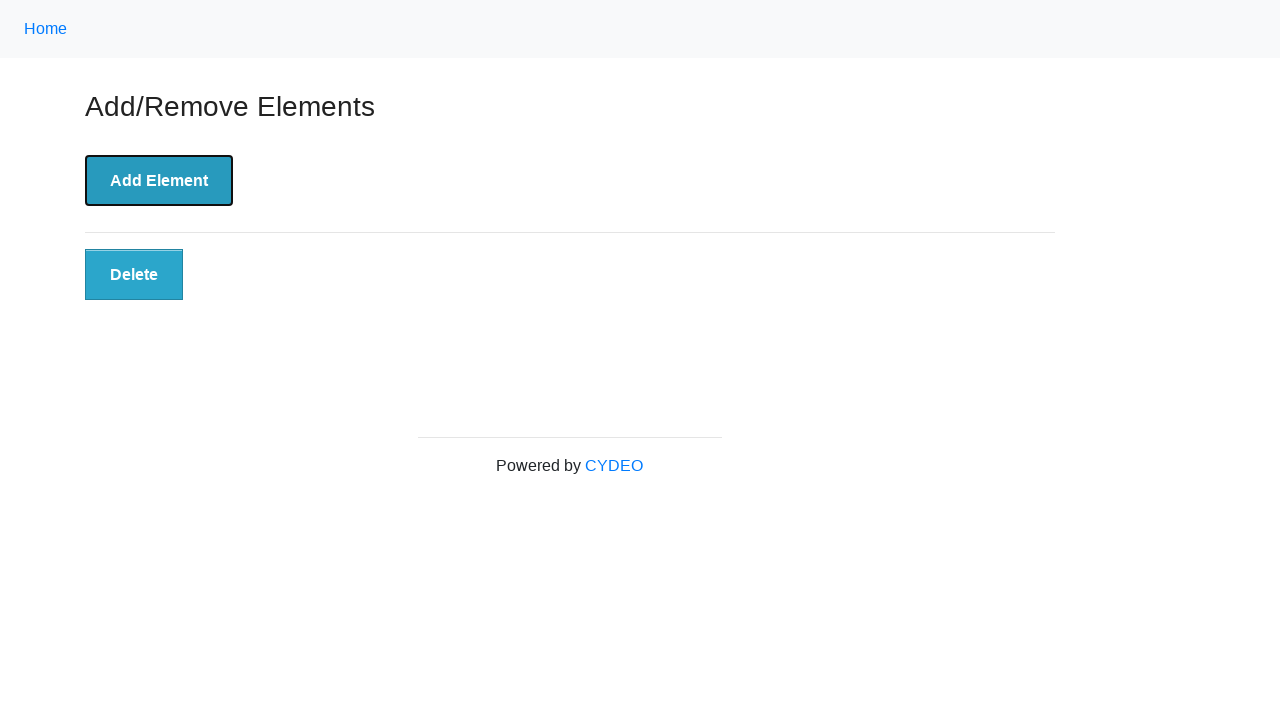

Clicked Add Element button (2nd time) at (159, 181) on xpath=//button[.='Add Element']
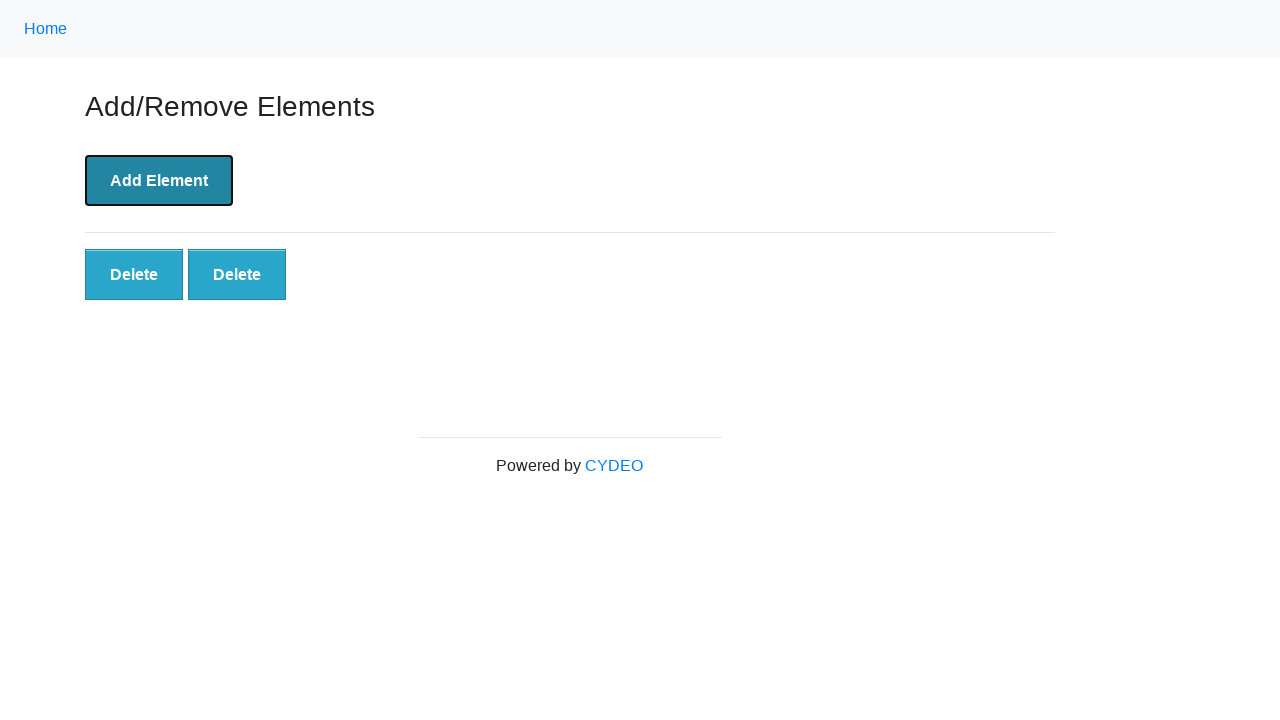

Clicked Add Element button (3rd time) at (159, 181) on xpath=//button[.='Add Element']
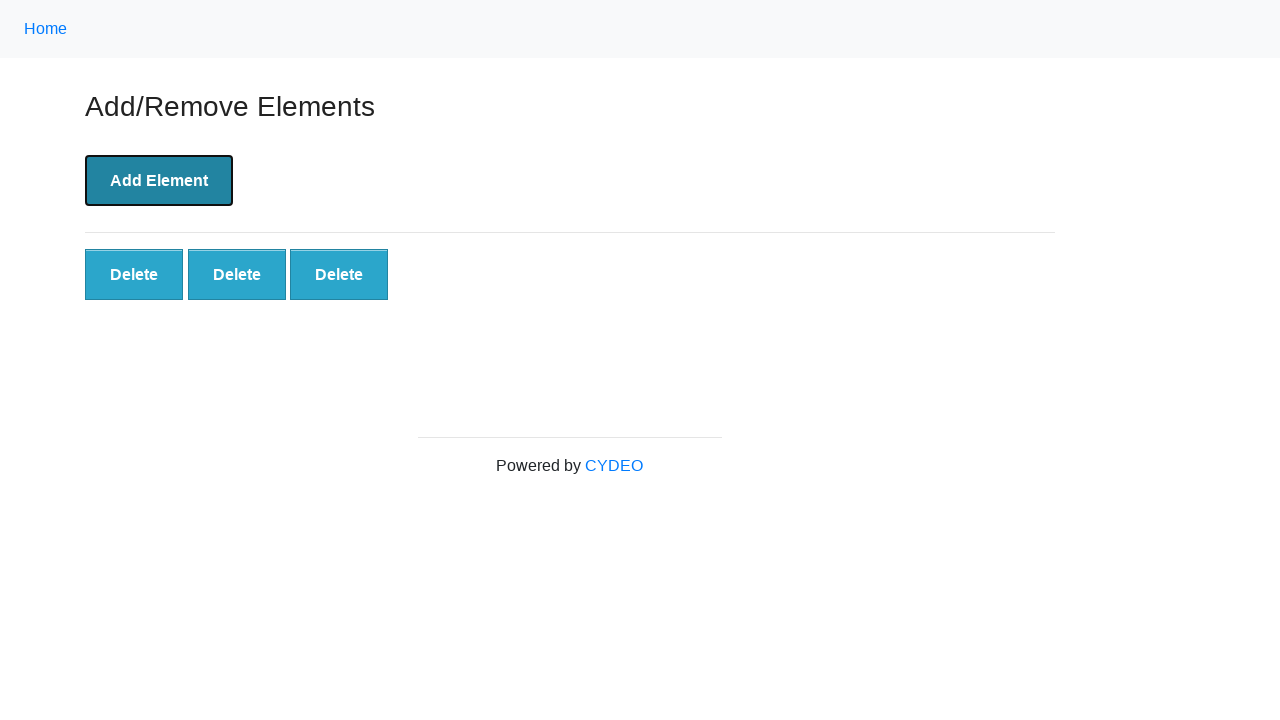

Delete buttons appeared on the page
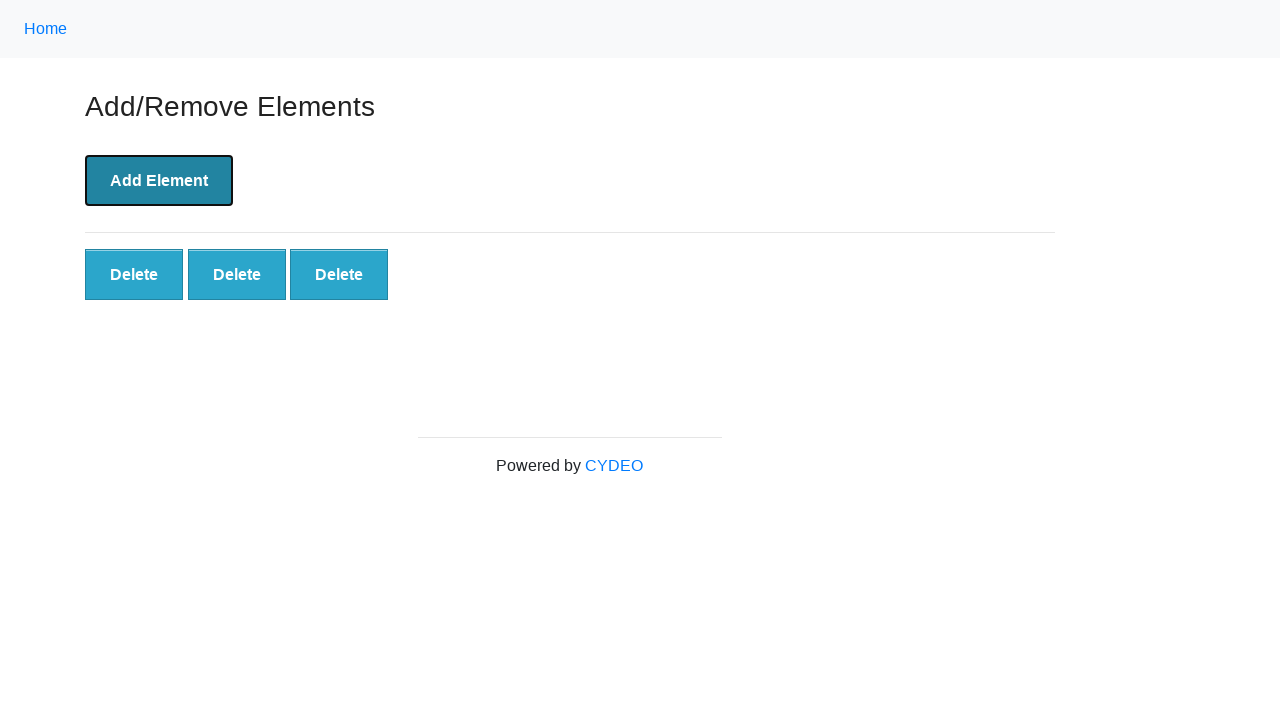

Clicked Delete button (1st time) at (134, 275) on xpath=//button[.='Delete']
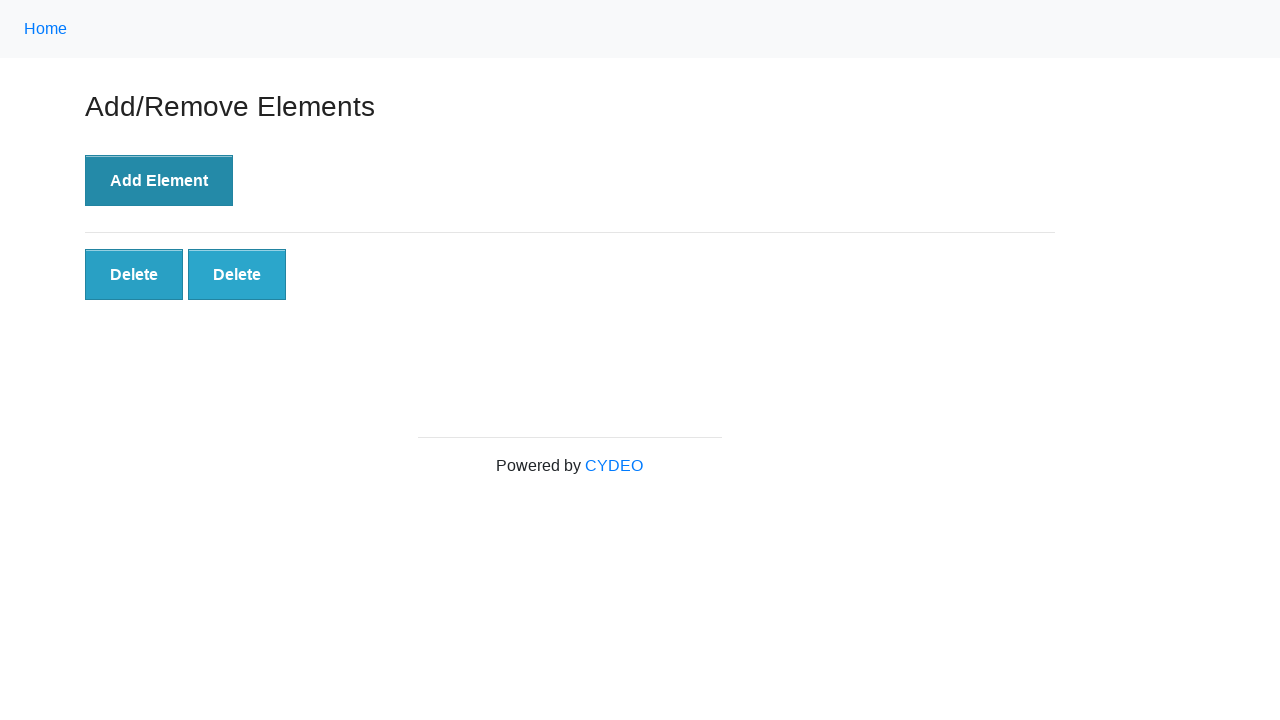

Clicked Delete button (2nd time) at (134, 275) on xpath=//button[.='Delete']
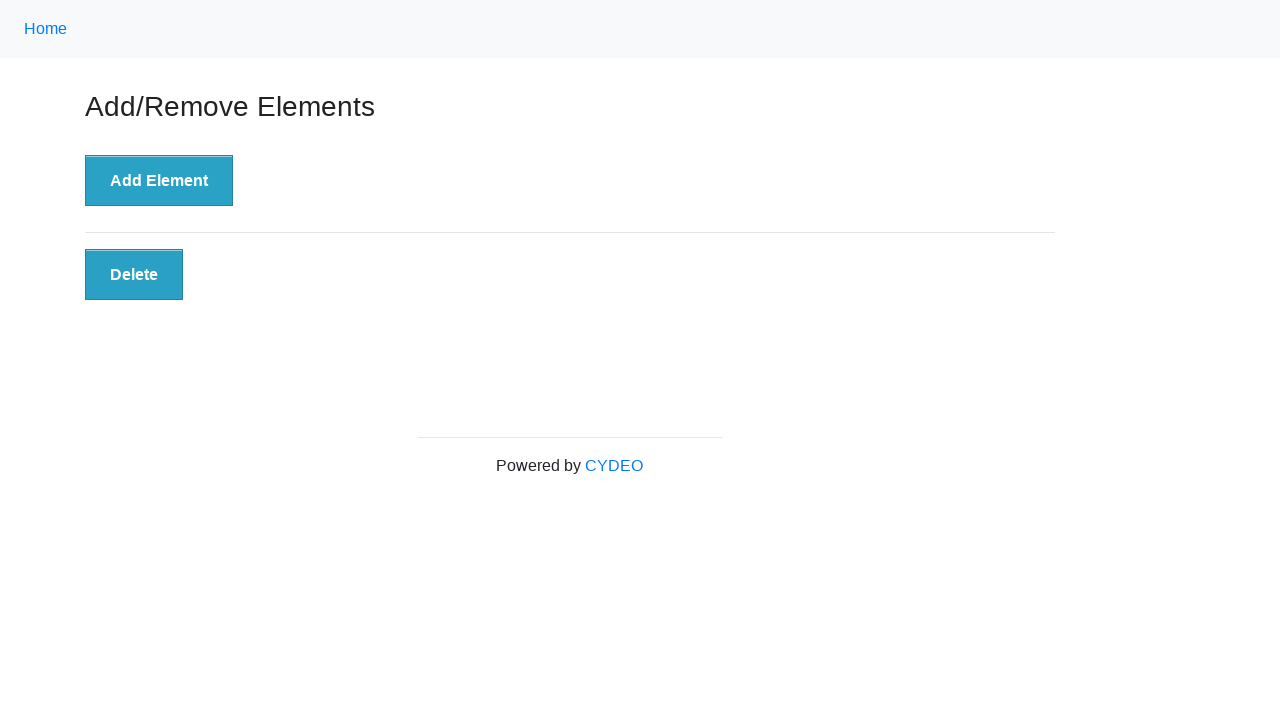

Clicked Delete button (3rd time) at (134, 275) on xpath=//button[.='Delete']
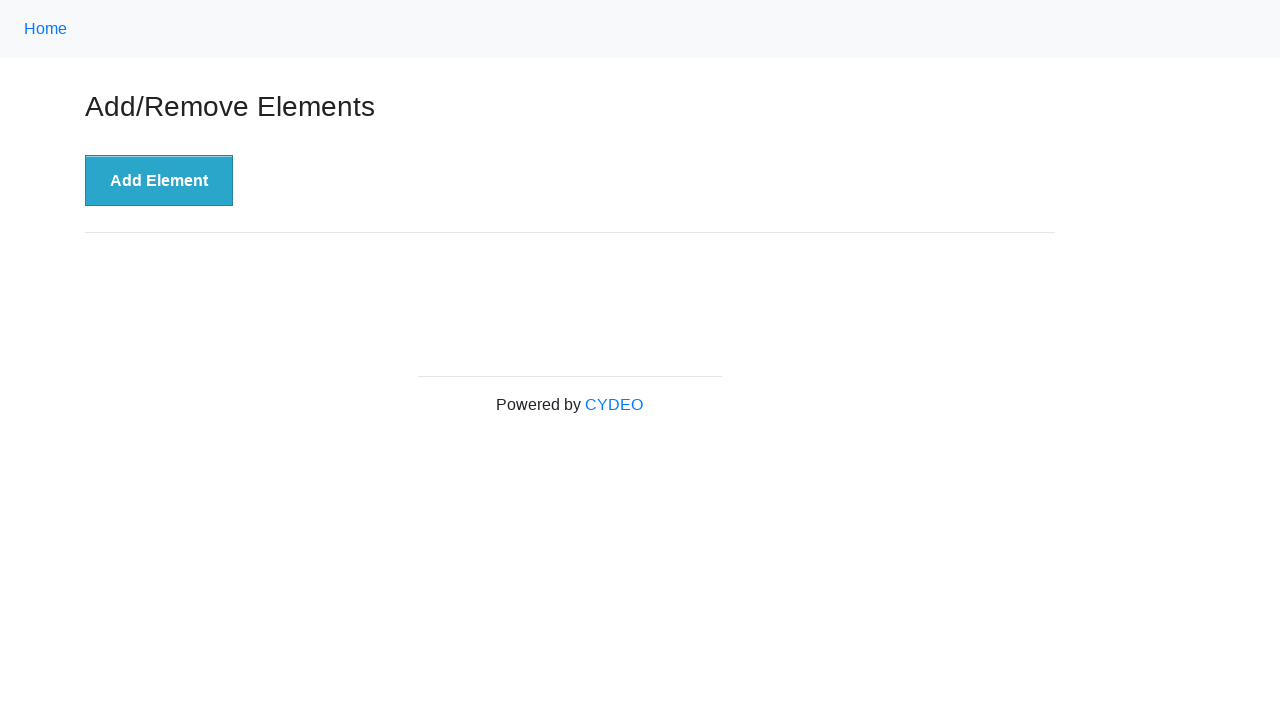

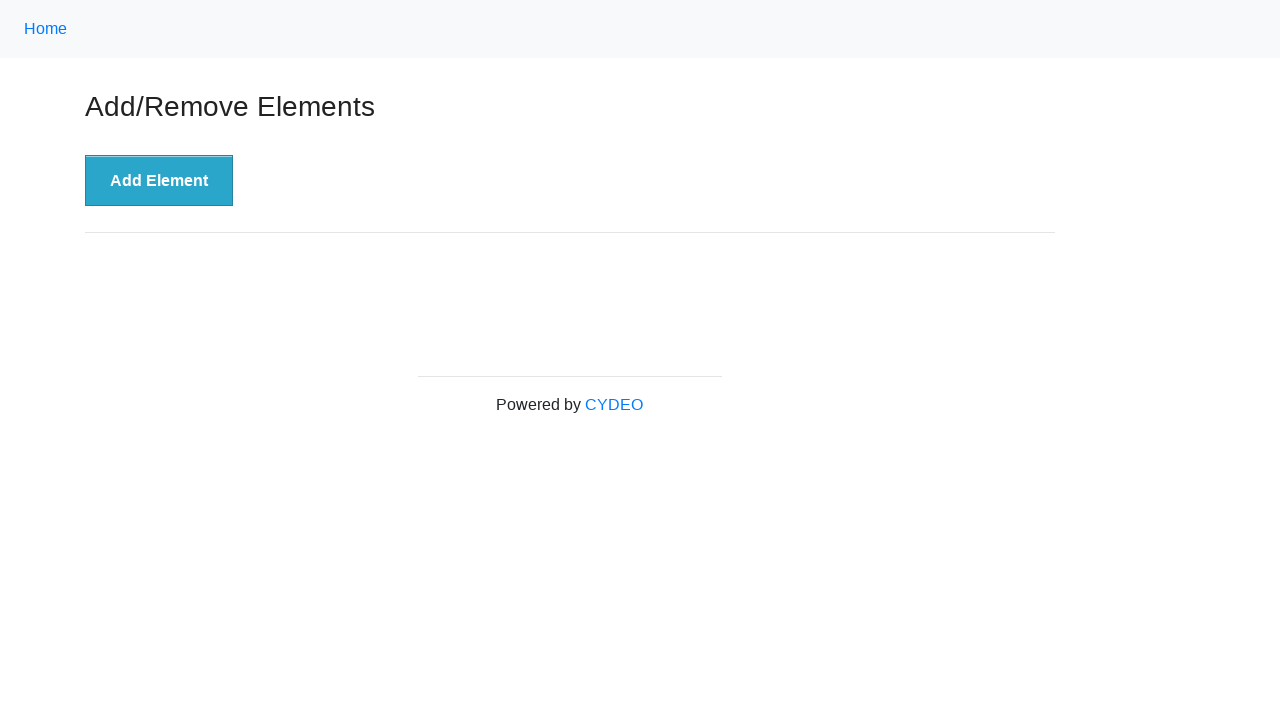